Tests JavaScript alert handling by clicking a button that triggers a JS alert, waiting for the alert to appear, and accepting it.

Starting URL: https://the-internet.herokuapp.com/javascript_alerts

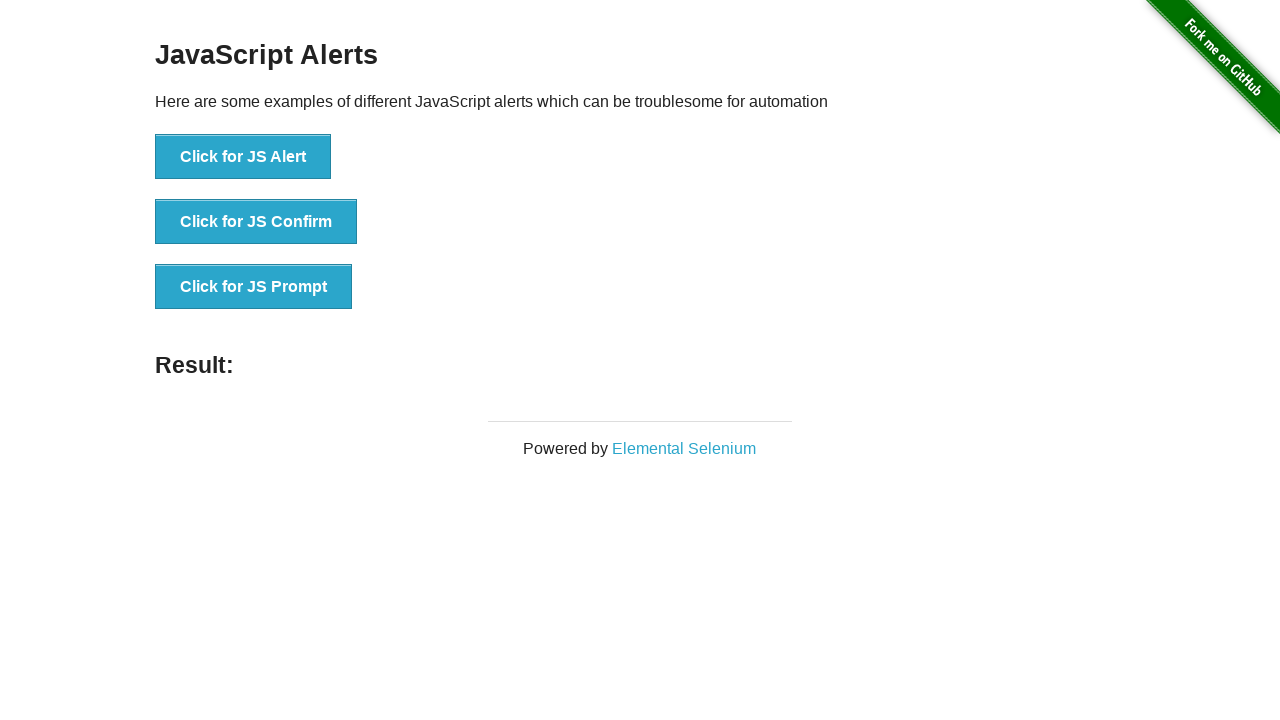

Clicked button to trigger JS alert at (243, 157) on xpath=//button[text()='Click for JS Alert']
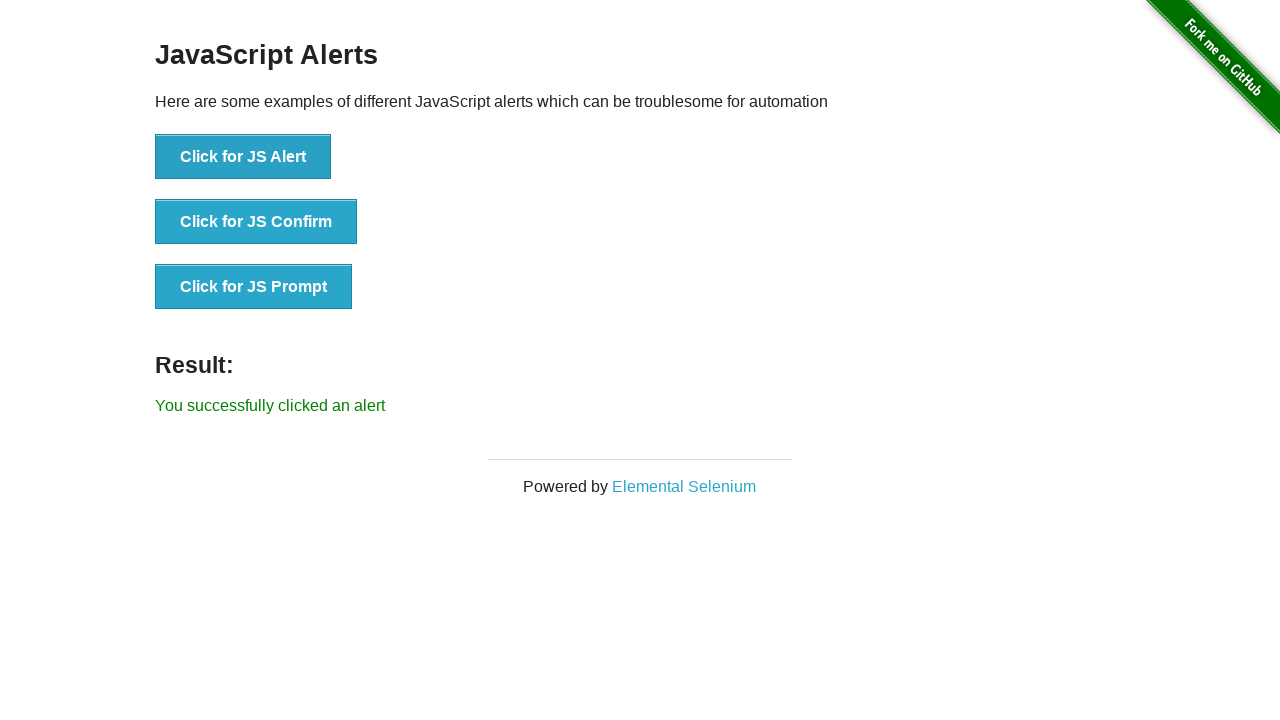

Set up dialog handler to accept alerts
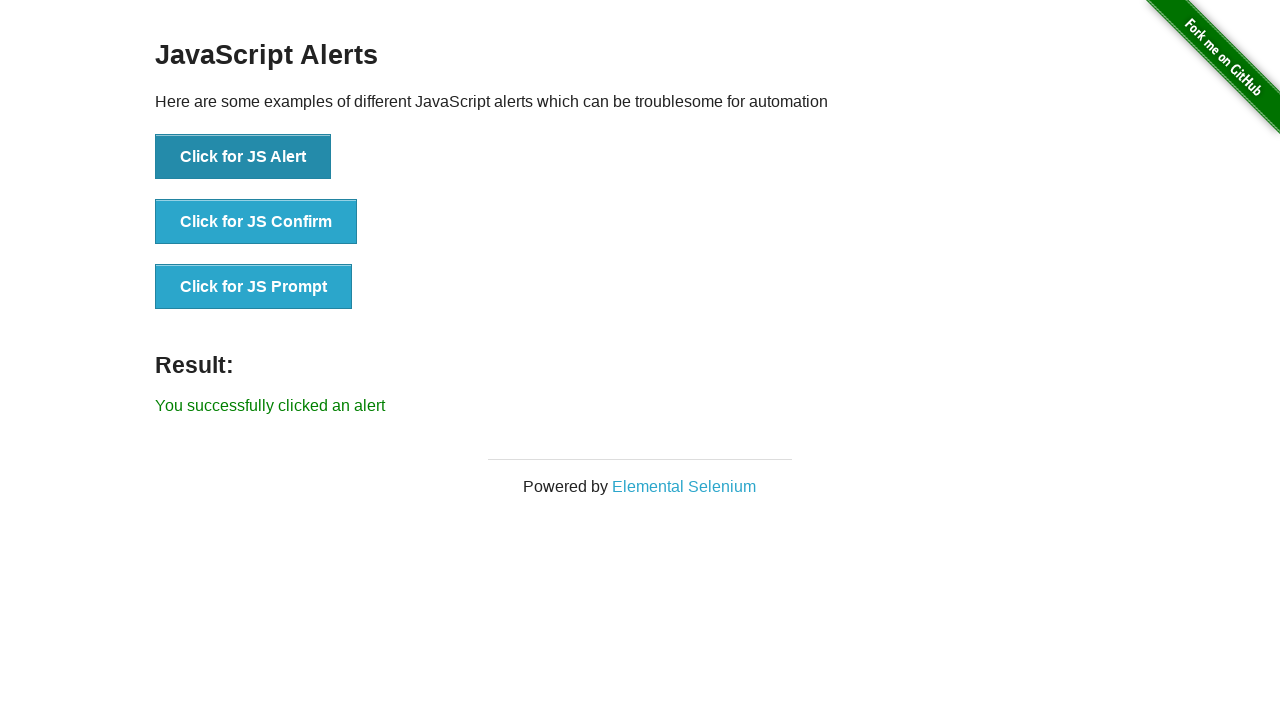

Clicked button again to trigger alert with handler active at (243, 157) on xpath=//button[text()='Click for JS Alert']
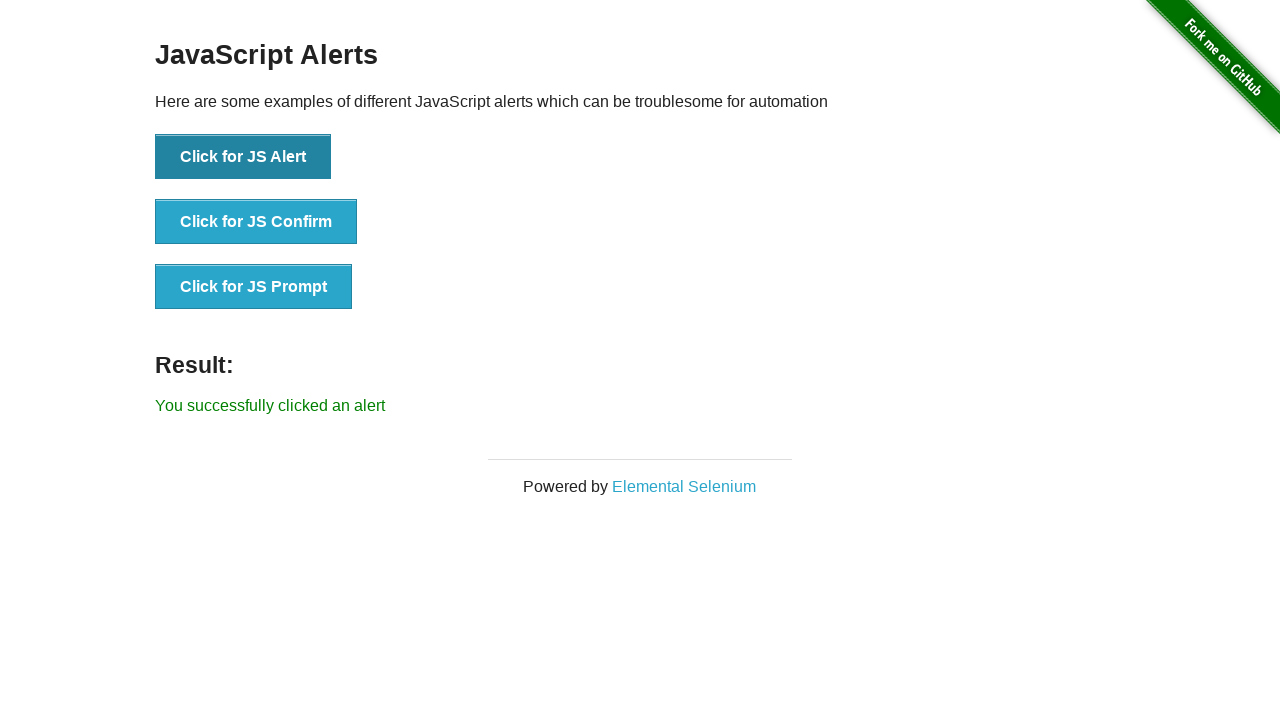

Alert was accepted and result message appeared
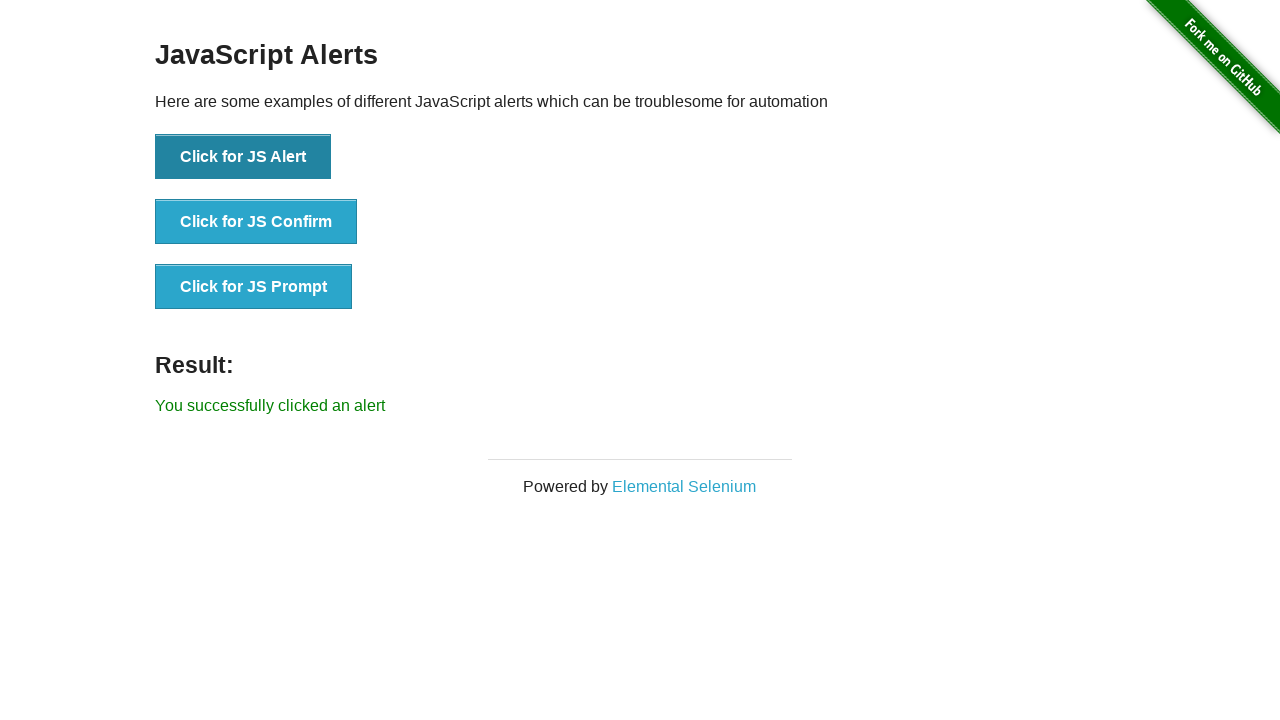

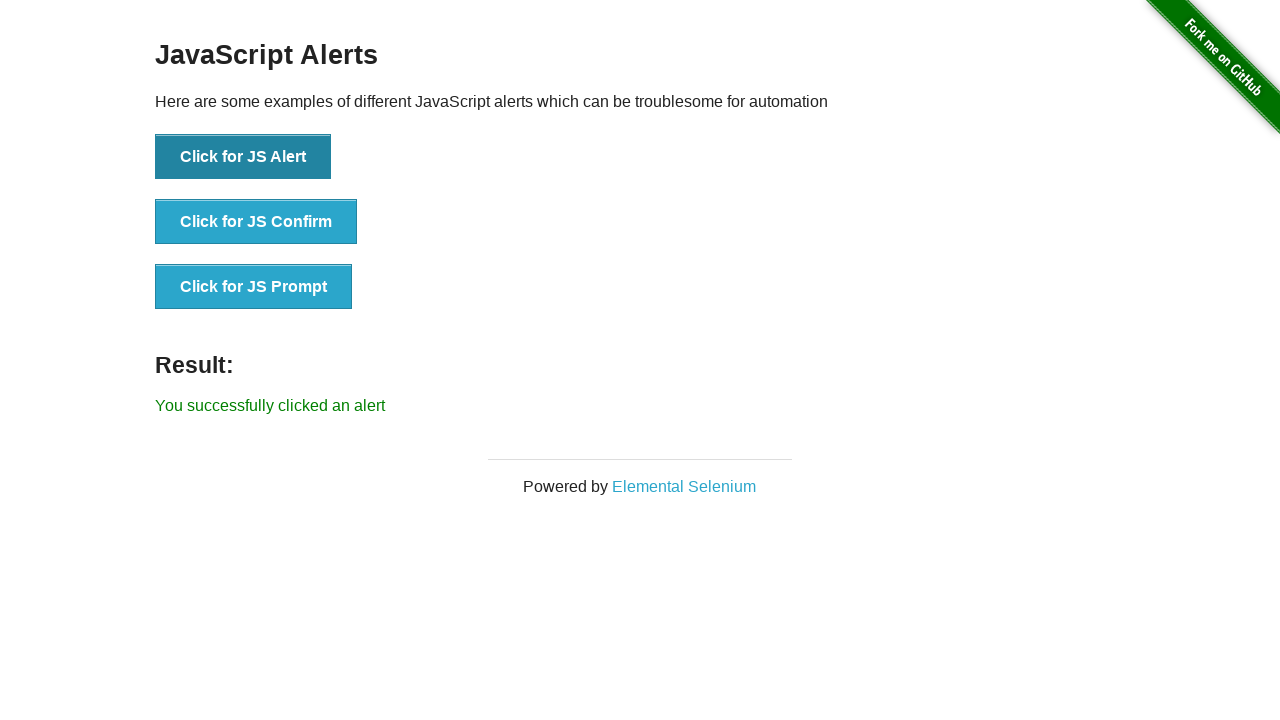